Clicks on the API navigation link to navigate to the API documentation page

Starting URL: https://v5.webdriver.io

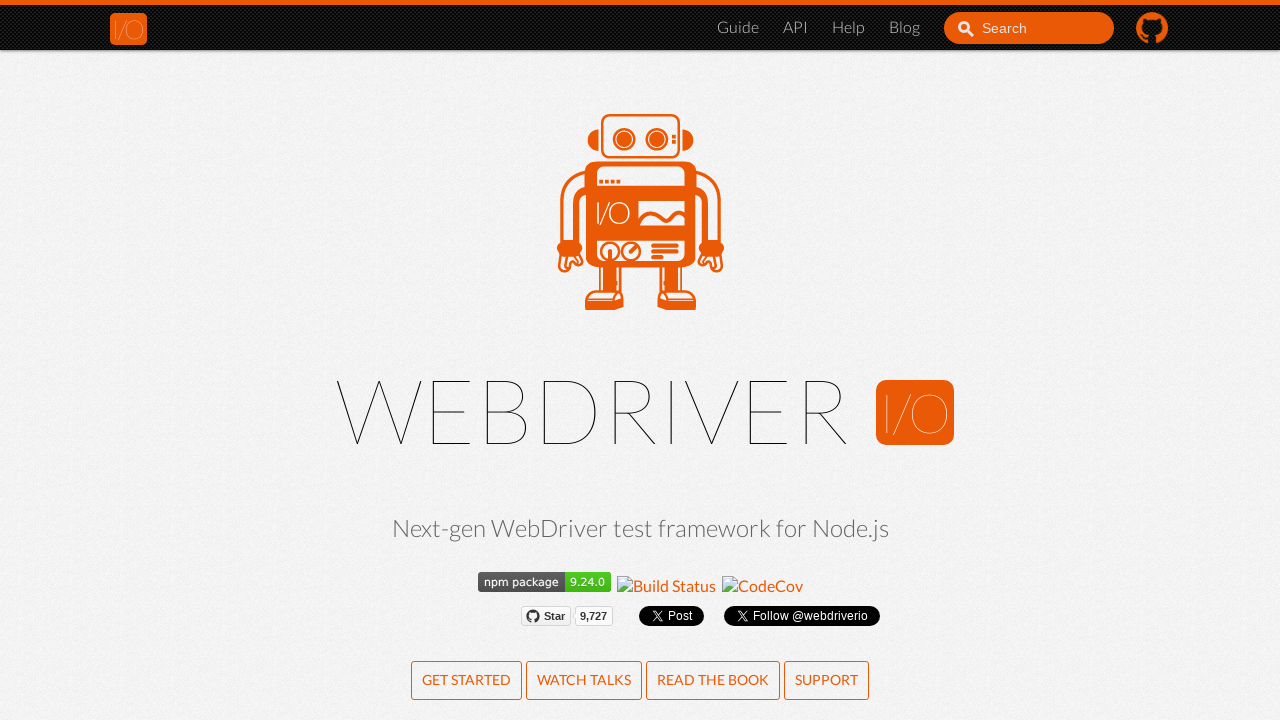

Clicked on the API navigation link at (796, 28) on li a[href="/docs/api.html"]
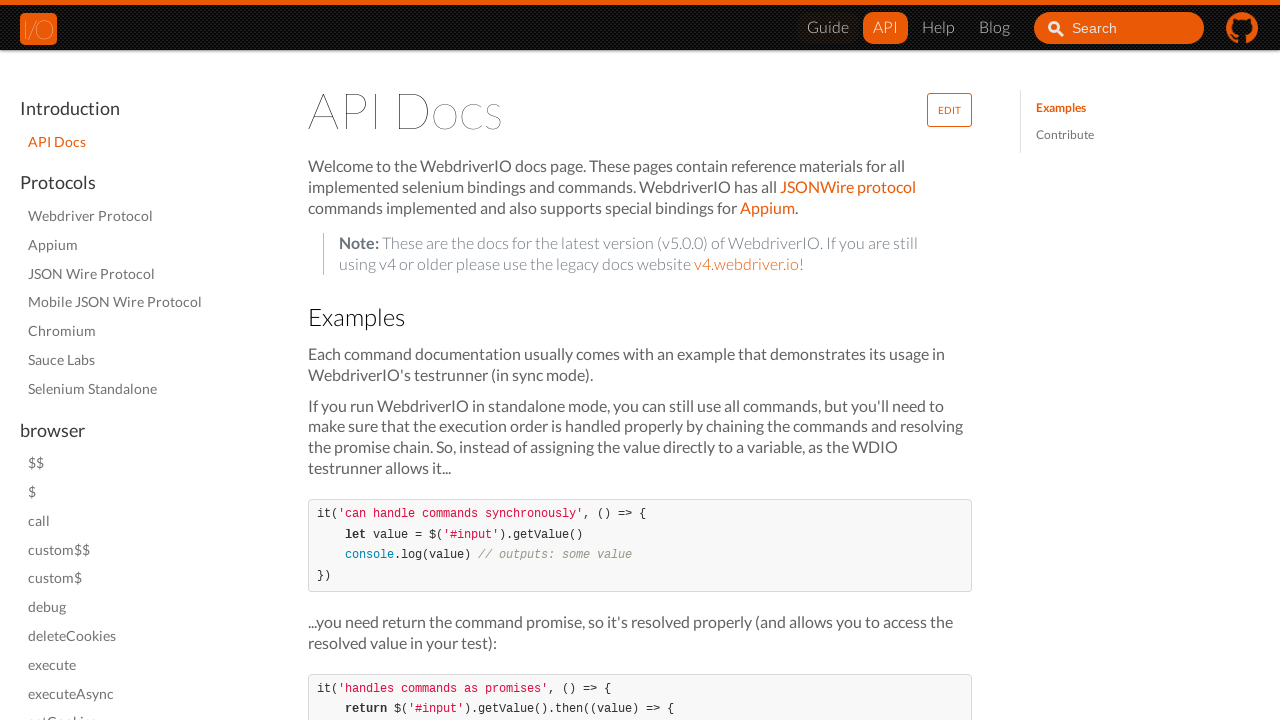

API page loaded - domcontentloaded state reached
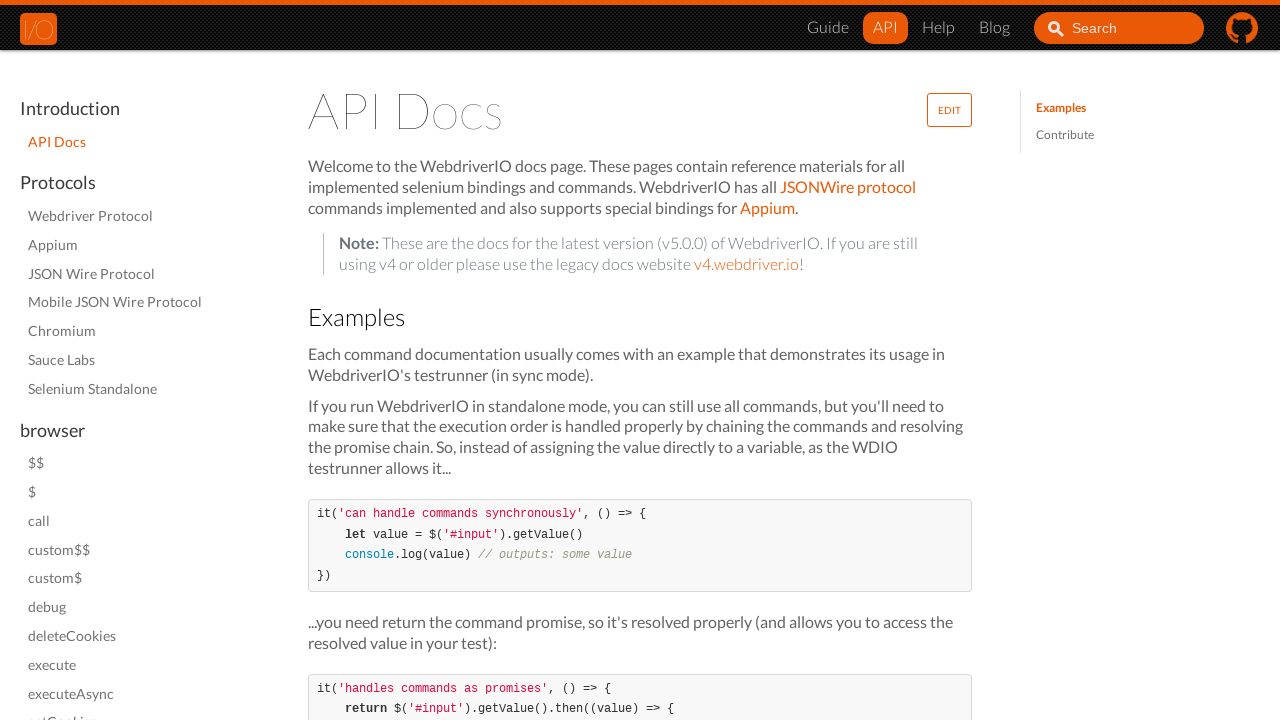

Displayed API page URL: https://v5.webdriver.io/docs/api.html
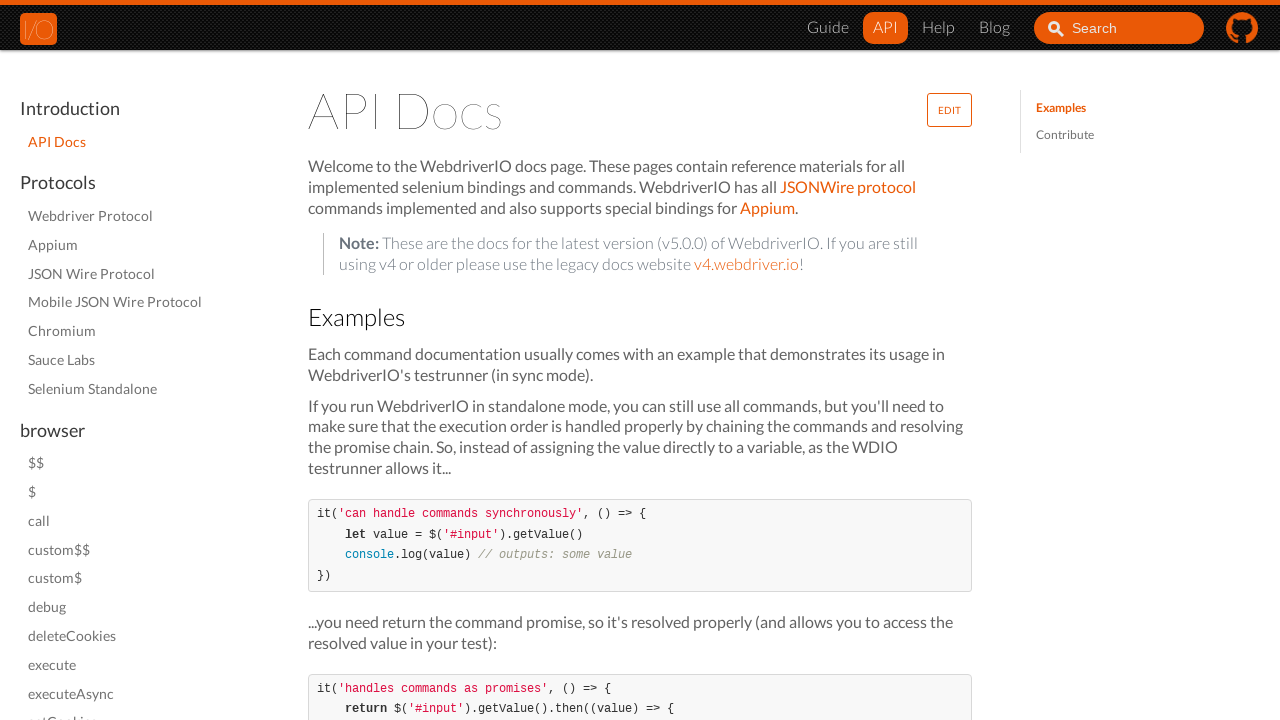

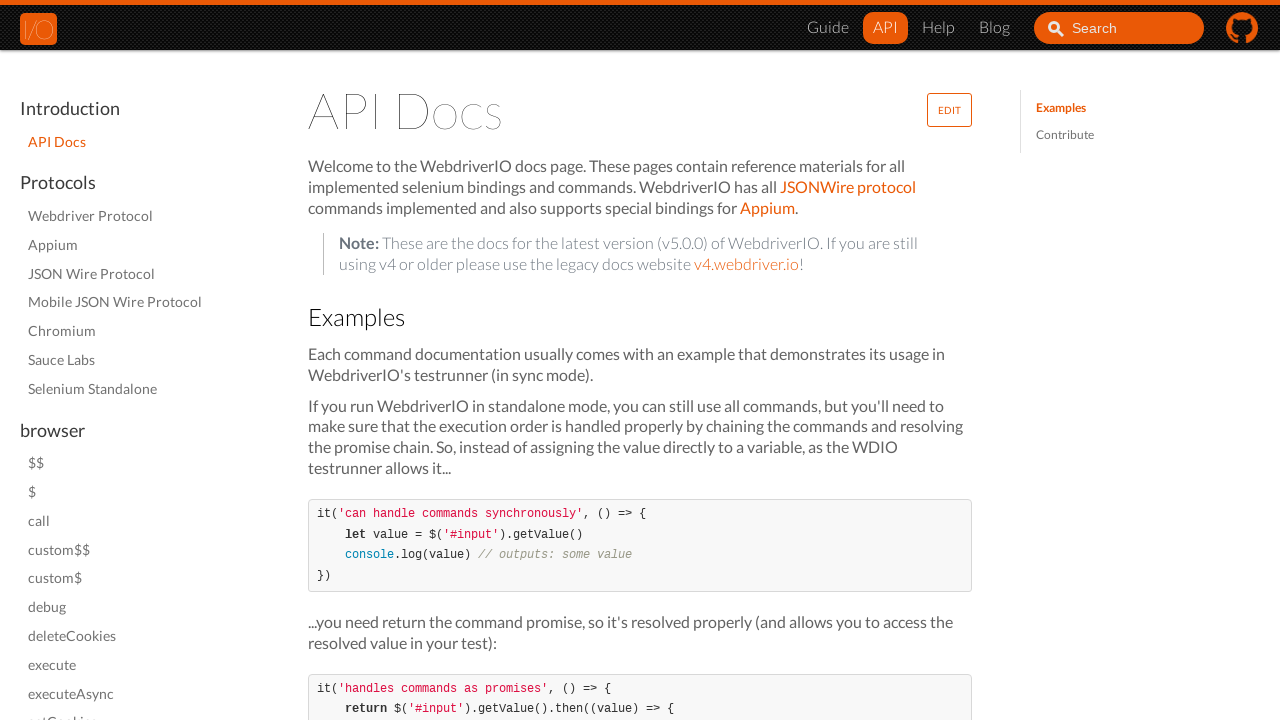